Tests browser window manipulation by maximizing the window and then entering fullscreen mode on a test website.

Starting URL: http://www.omayo.blogspot.com

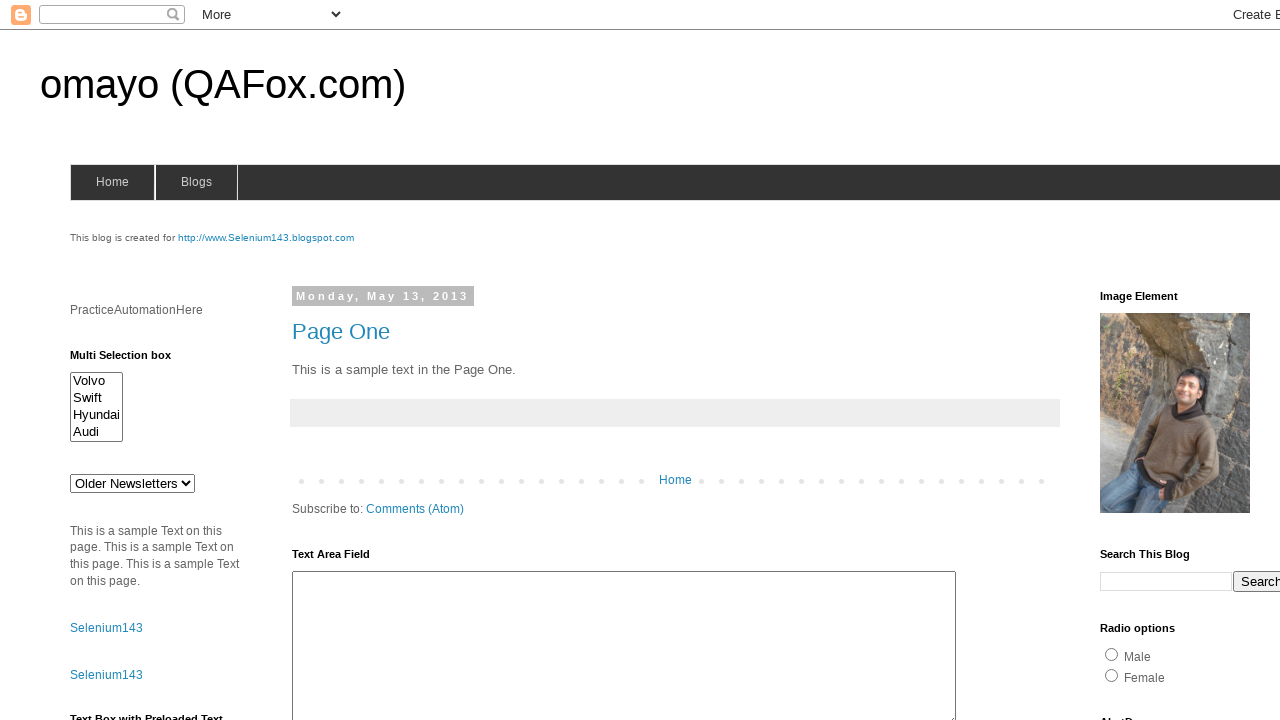

Navigated to omayo.blogspot.com
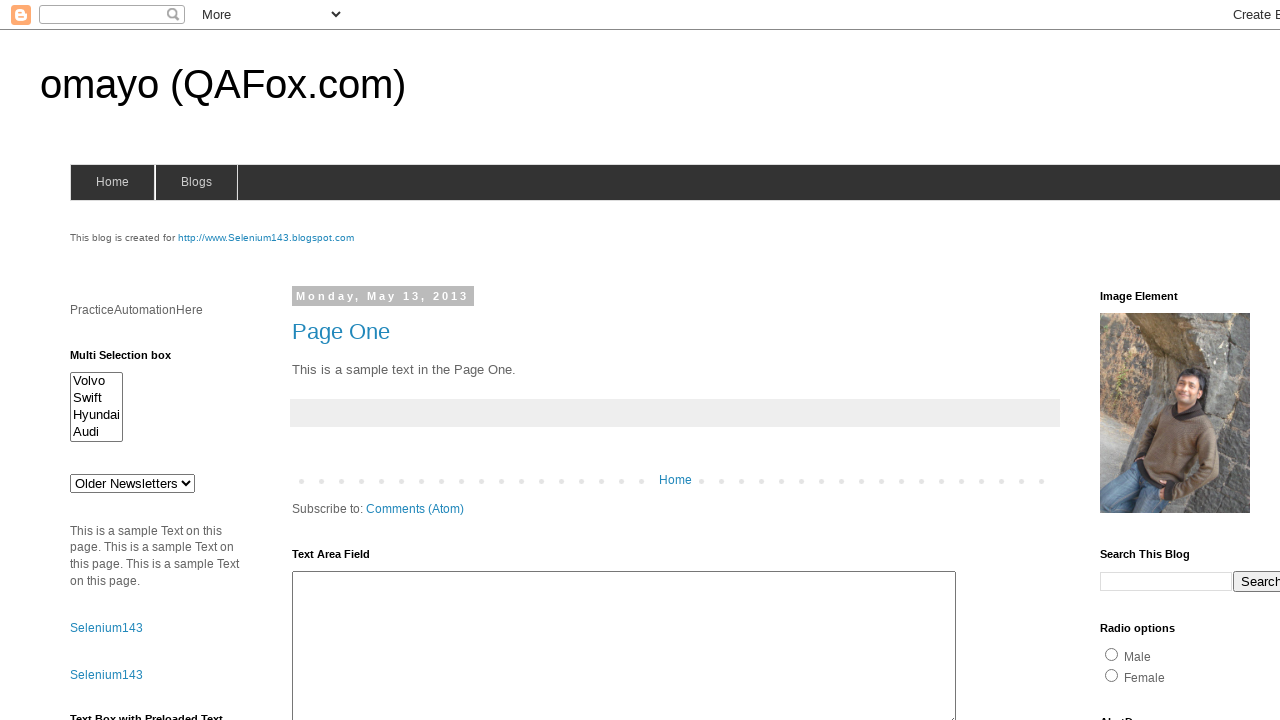

Maximized browser window to 1920x1080
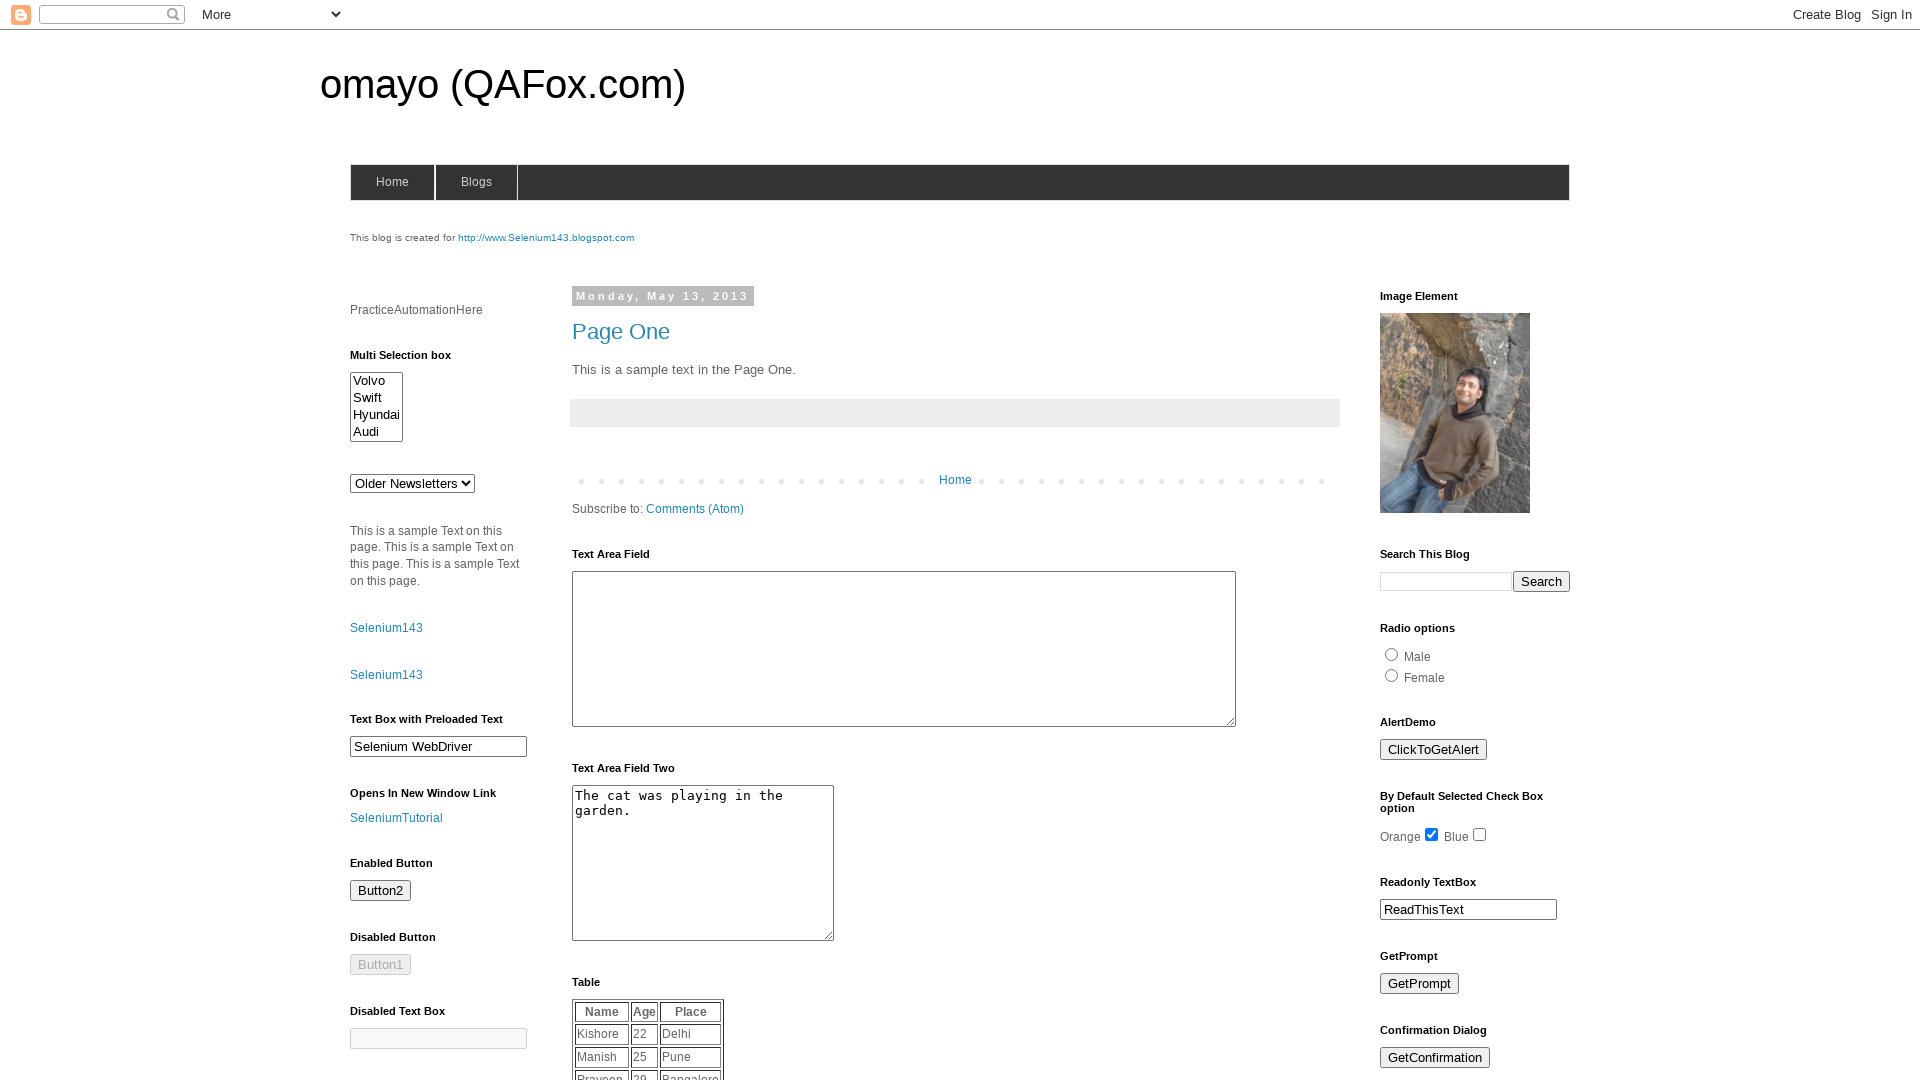

Entered fullscreen mode via JavaScript
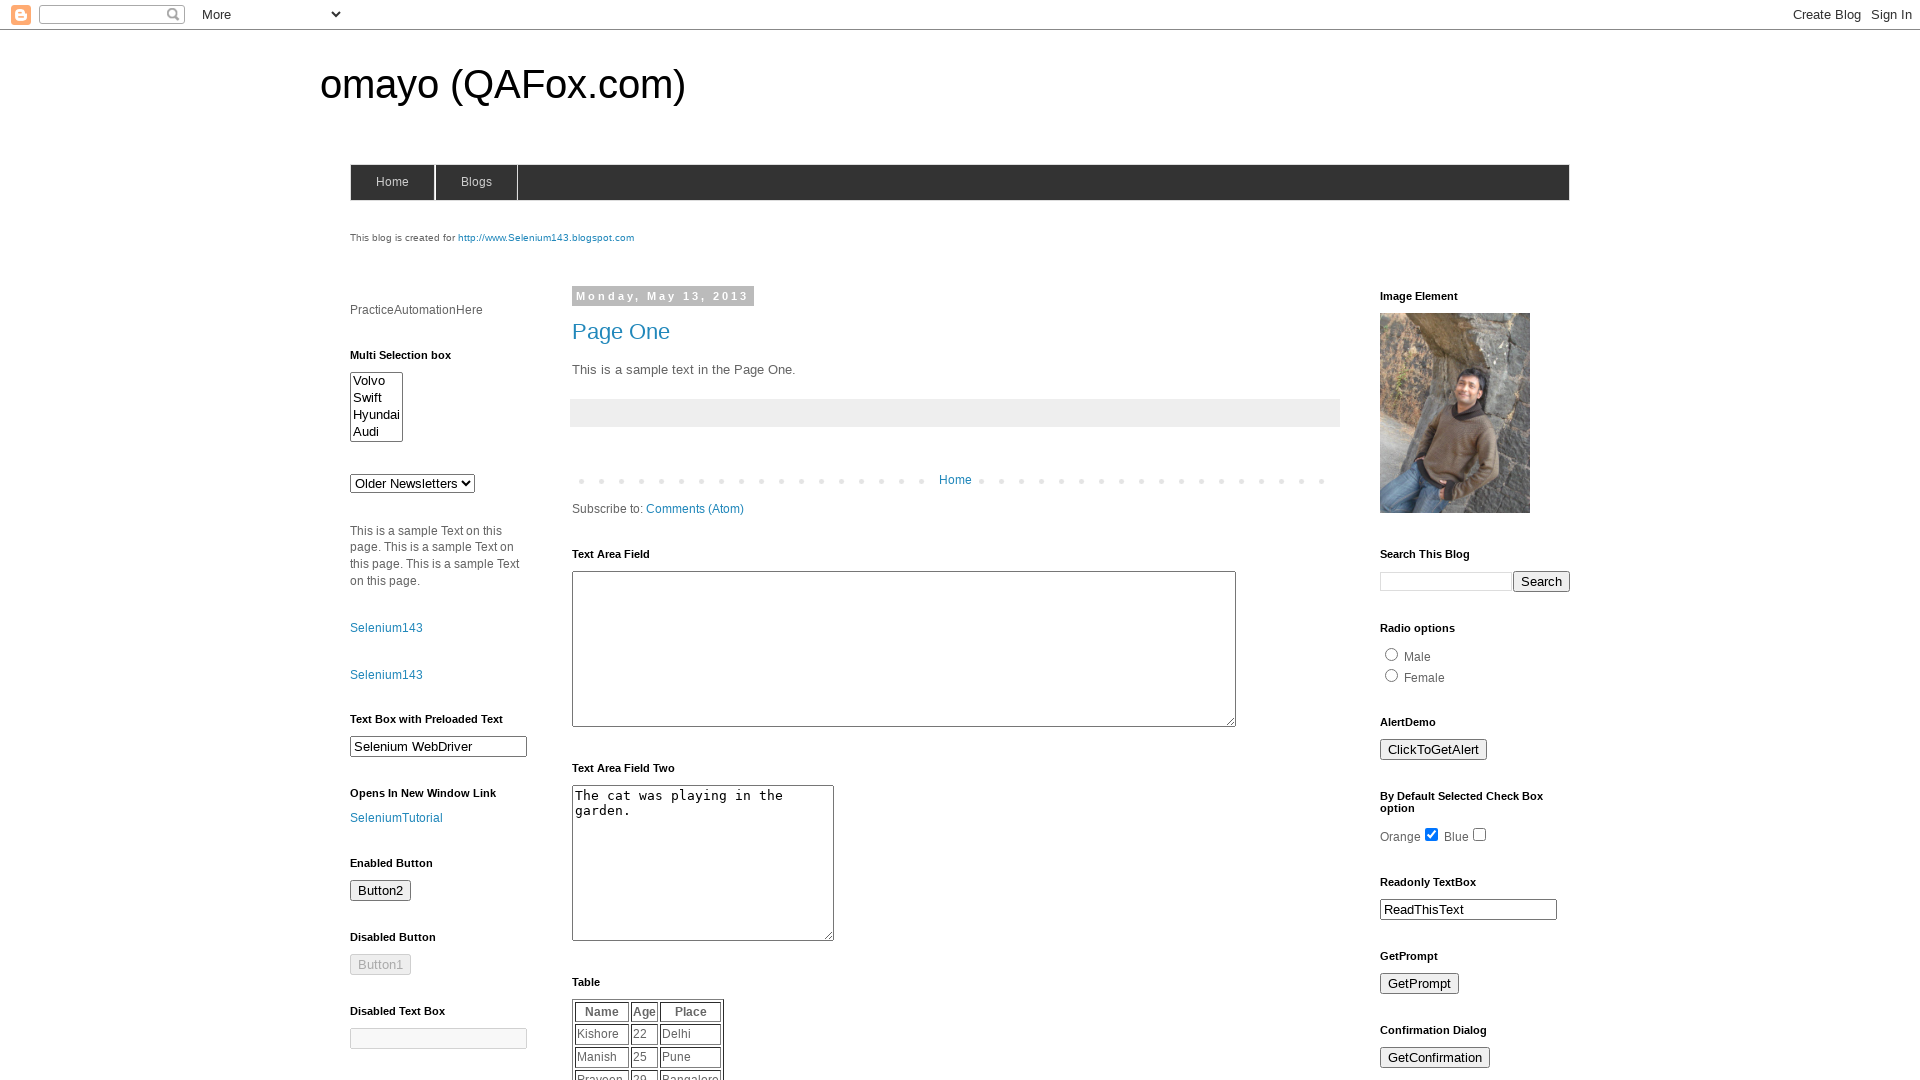

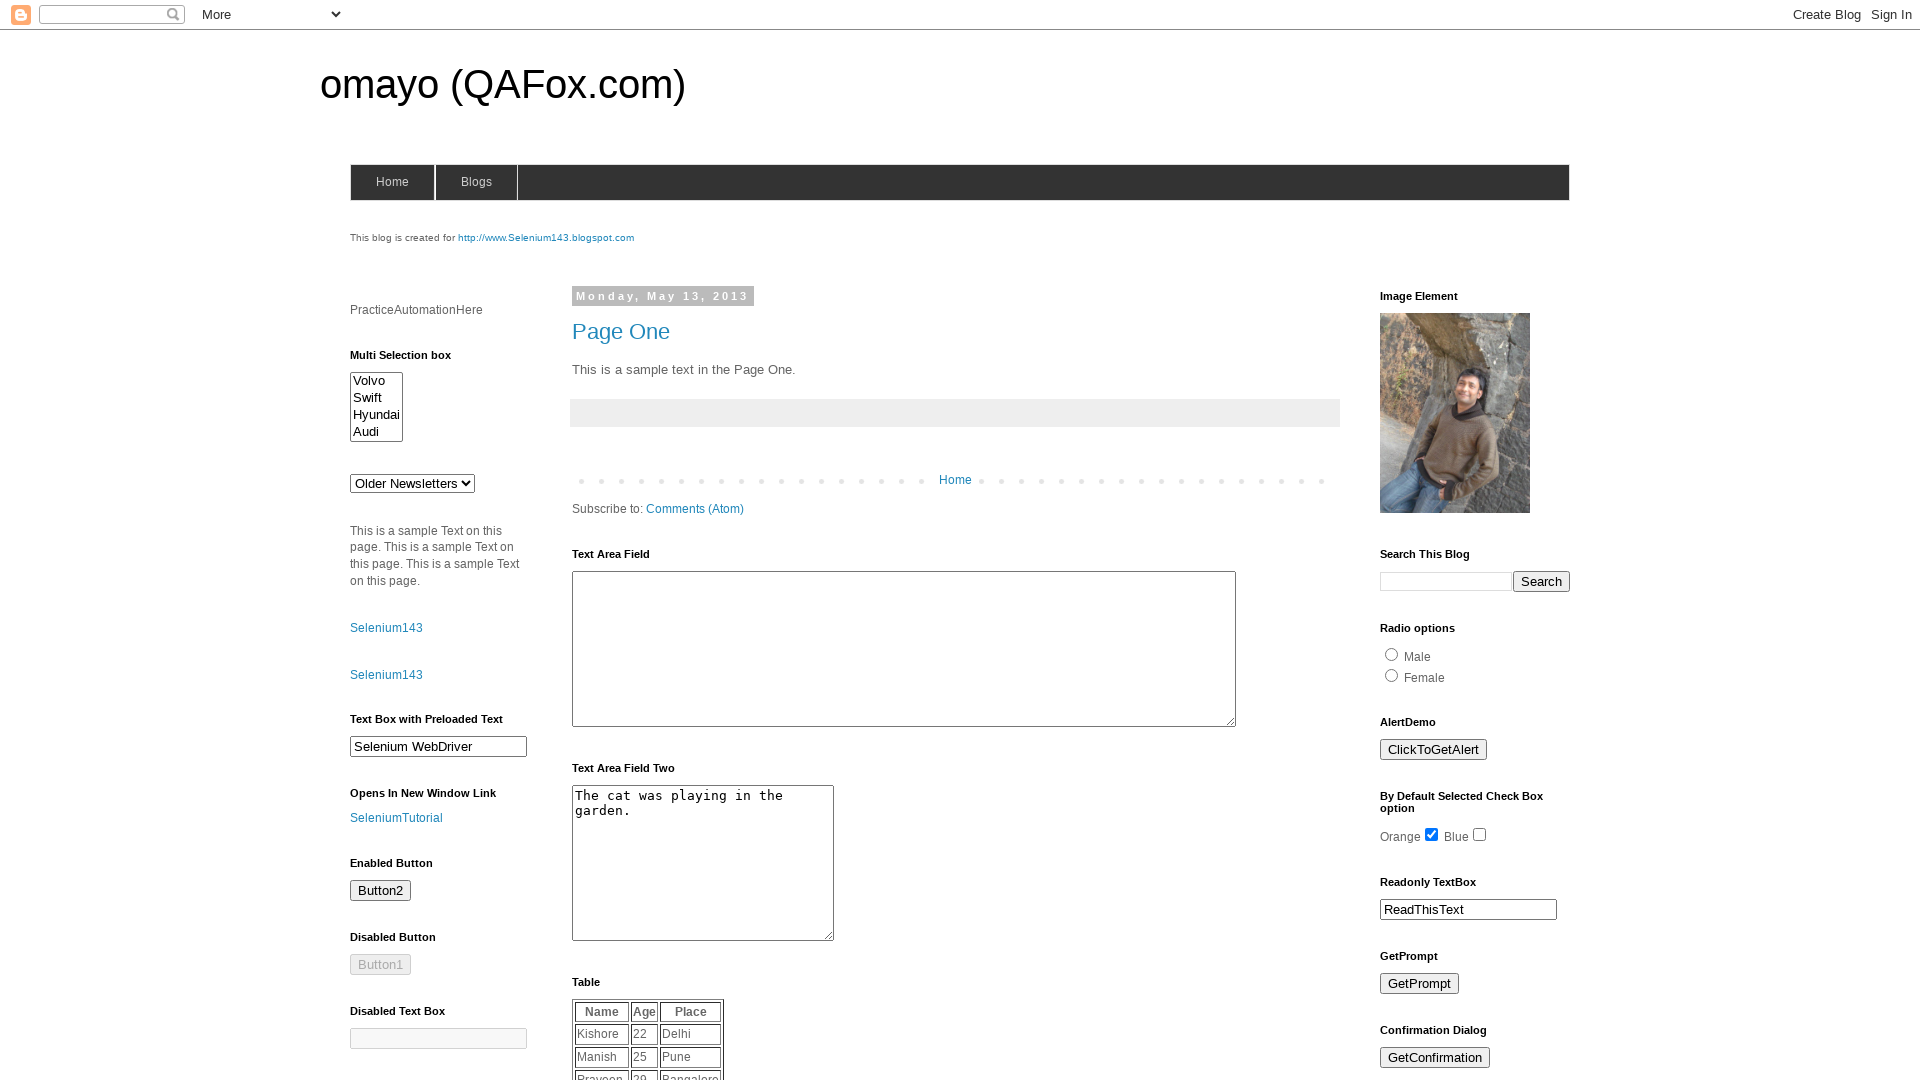